Tests checkbox functionality by clicking a checkbox to select it, verifying its selected state, then clicking again to deselect it and verifying the deselected state.

Starting URL: https://rahulshettyacademy.com/AutomationPractice/

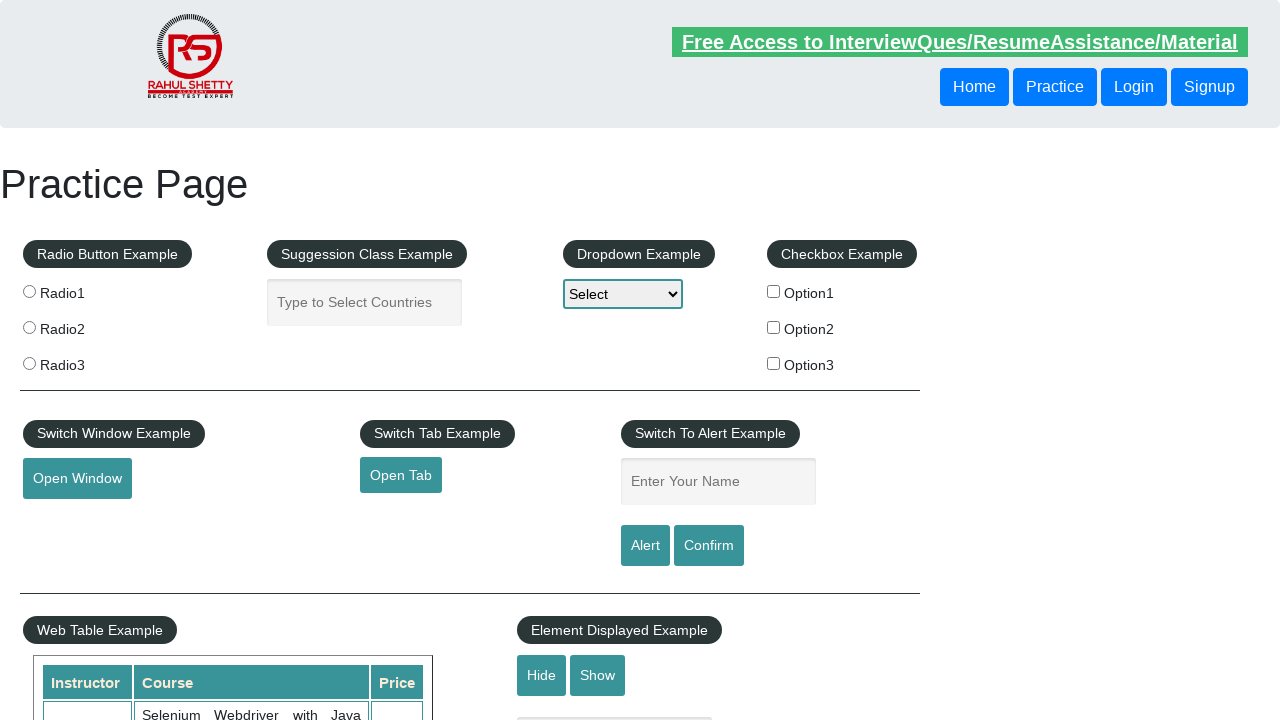

Clicked checkbox option 1 to select it at (774, 291) on #checkBoxOption1
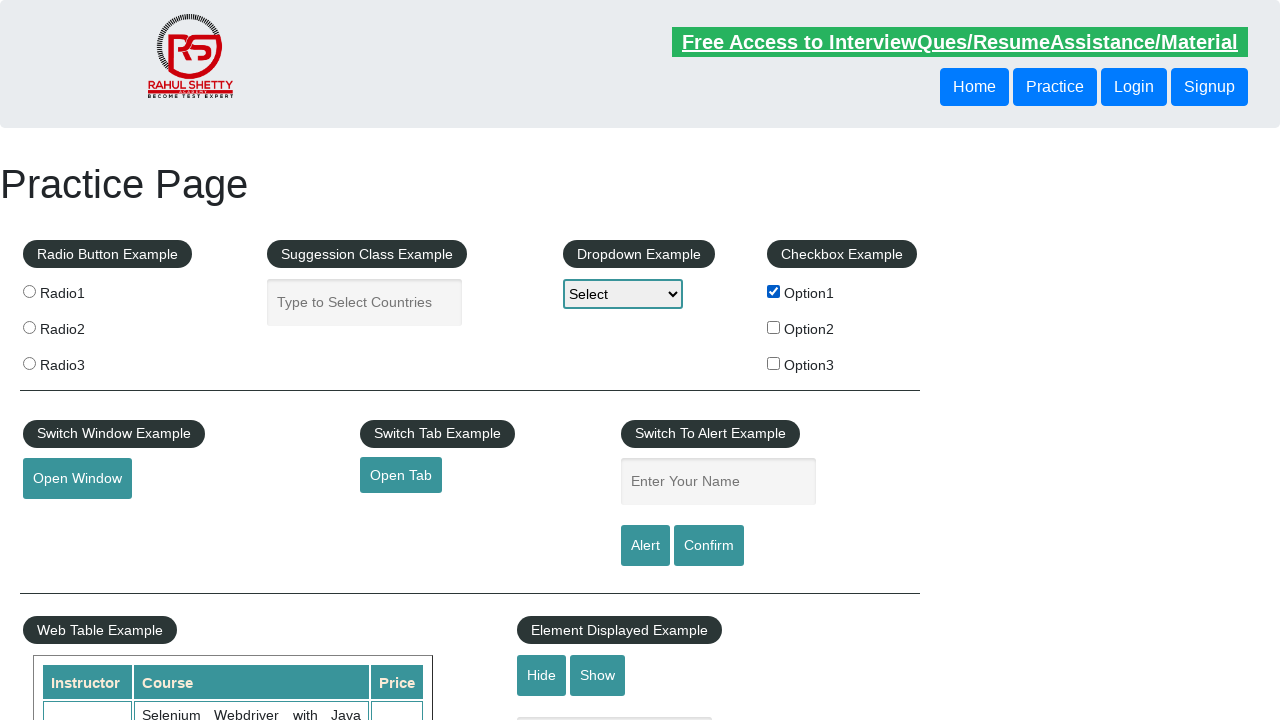

Verified checkbox option 1 is selected
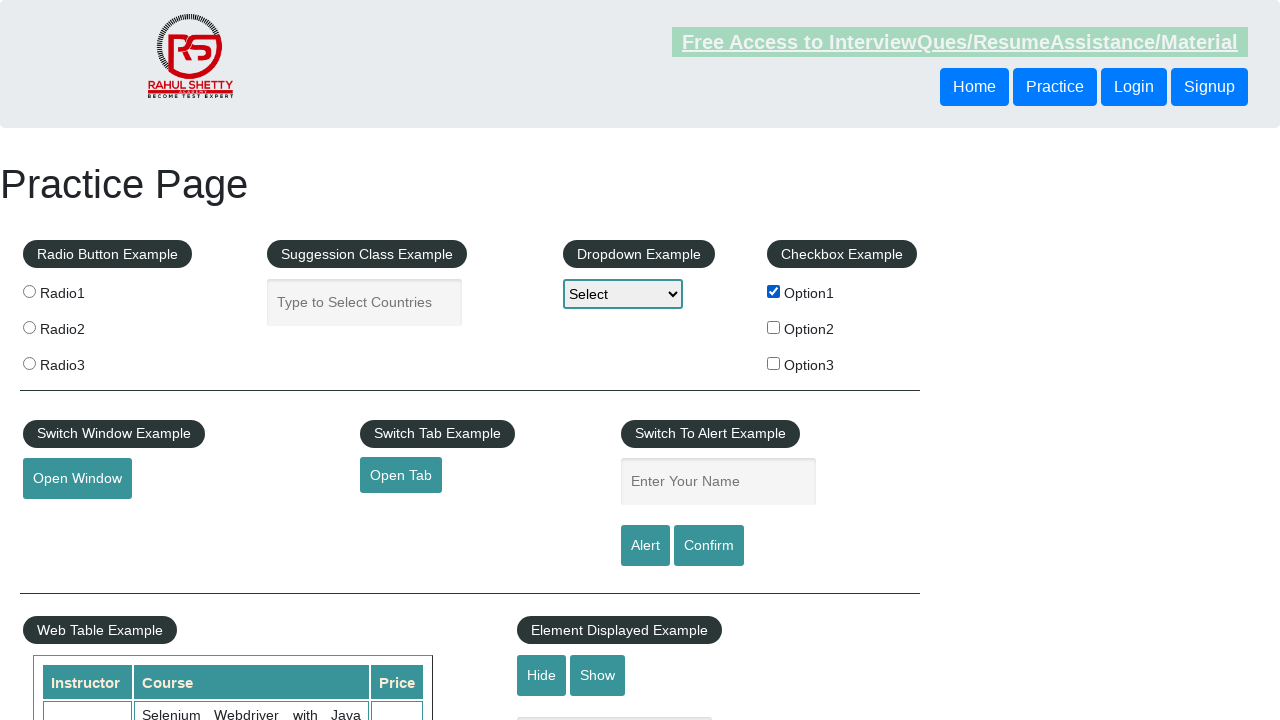

Clicked checkbox option 1 to deselect it at (774, 291) on #checkBoxOption1
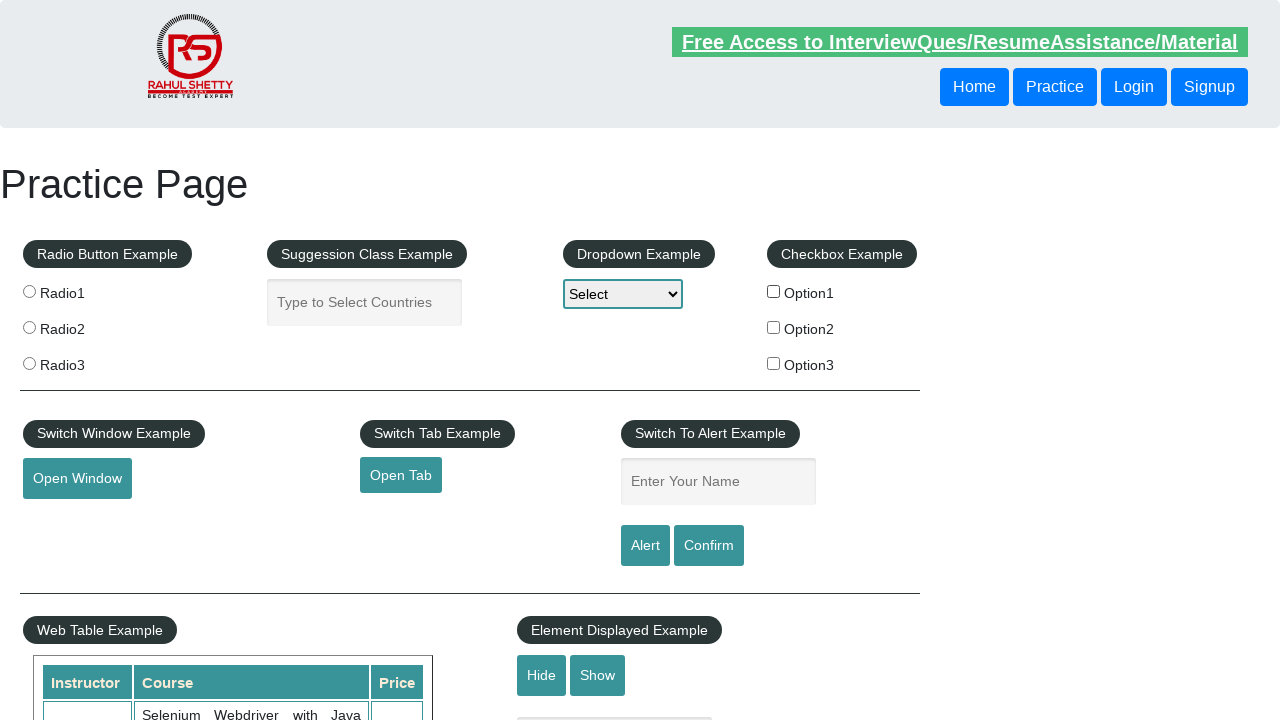

Verified checkbox option 1 is deselected
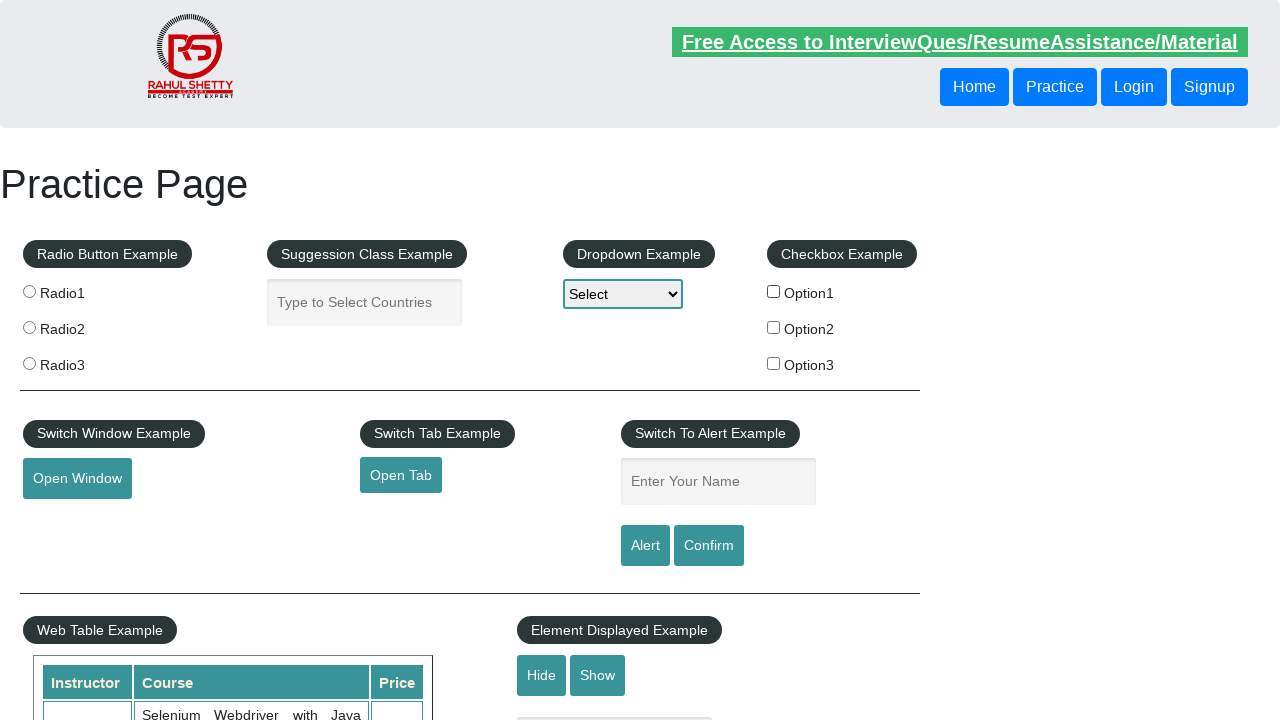

Counted total checkboxes on page: 3
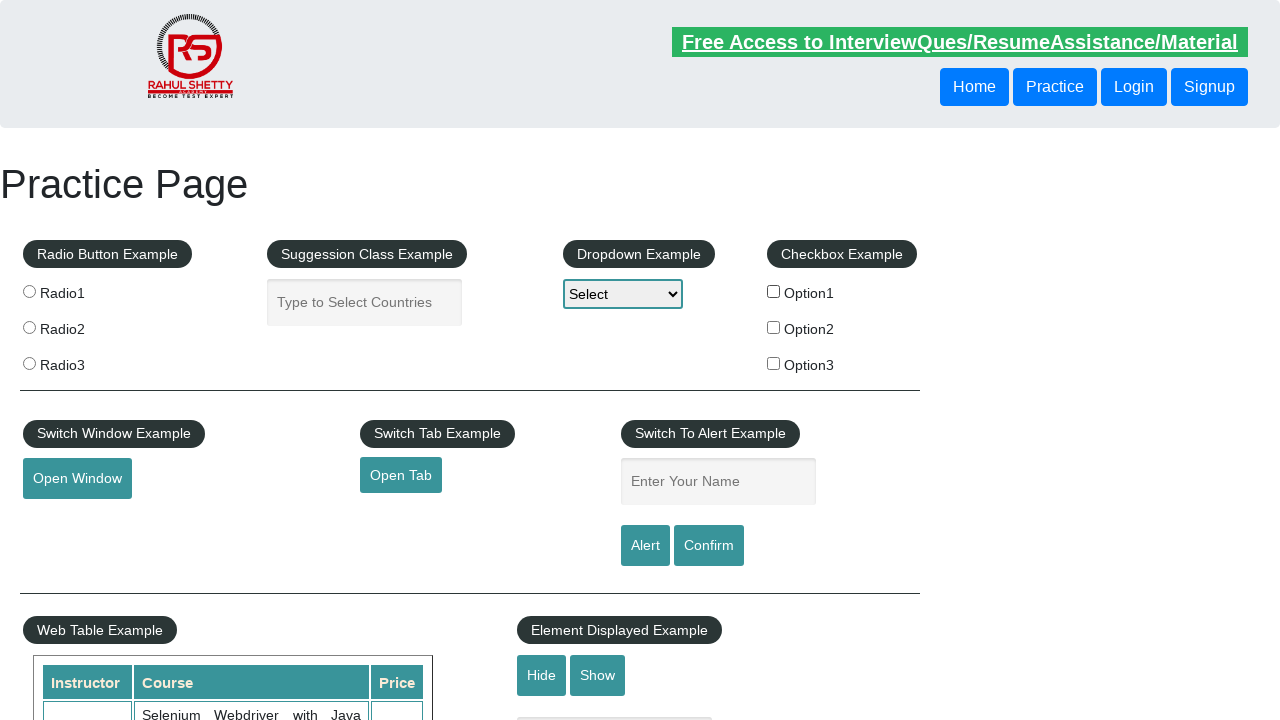

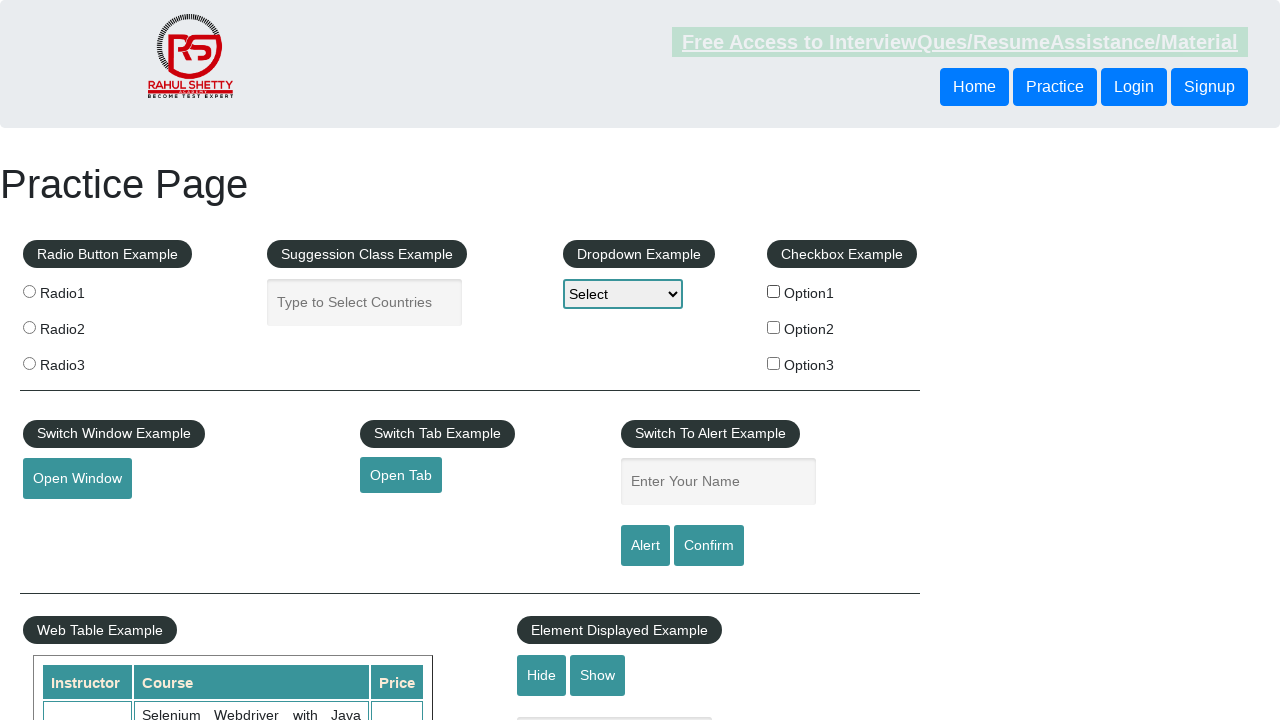